Tests an e-commerce shopping cart flow by adding specific vegetables to cart, proceeding to checkout, and applying a promo code

Starting URL: https://rahulshettyacademy.com/seleniumPractise/#/

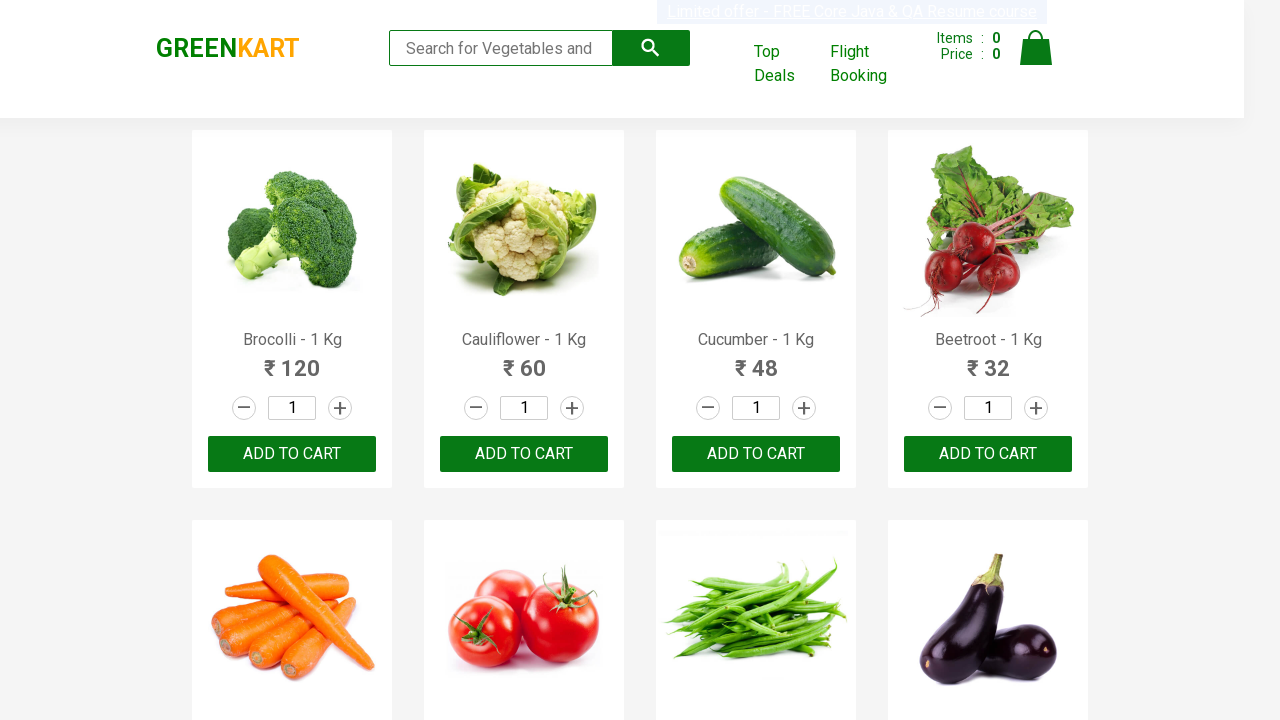

Retrieved all product names from the page
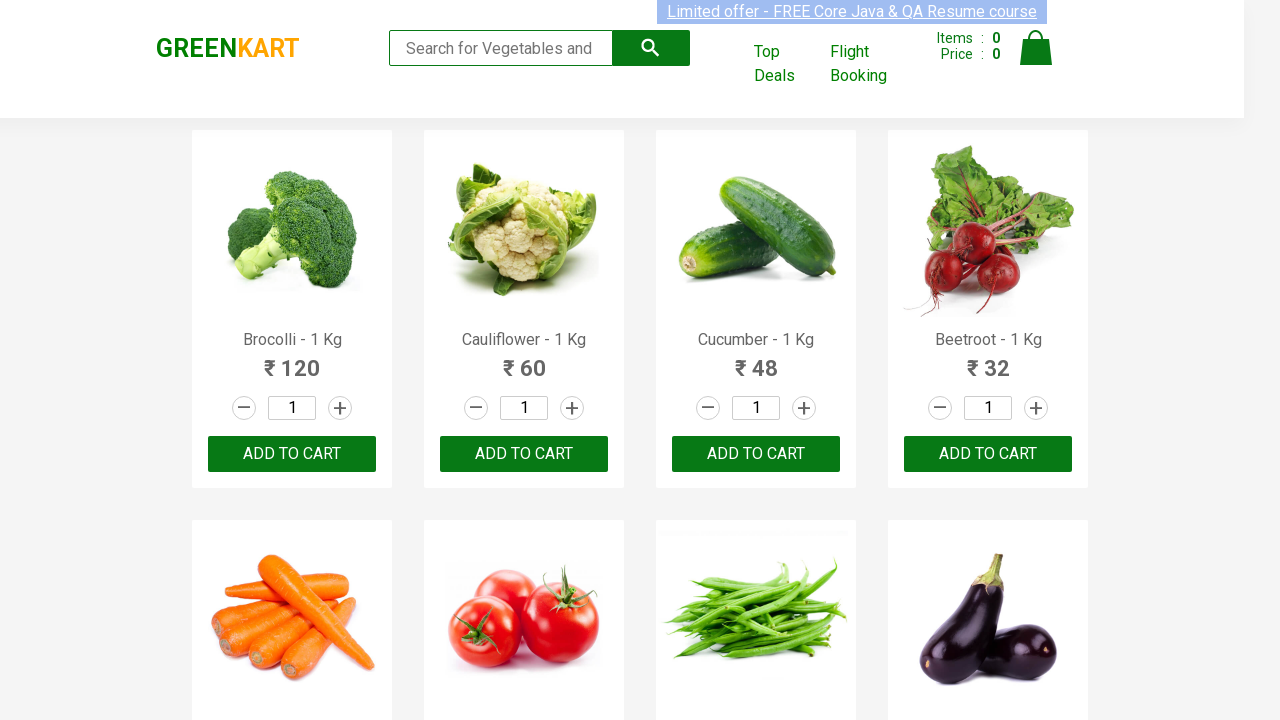

Retrieved text for product 1
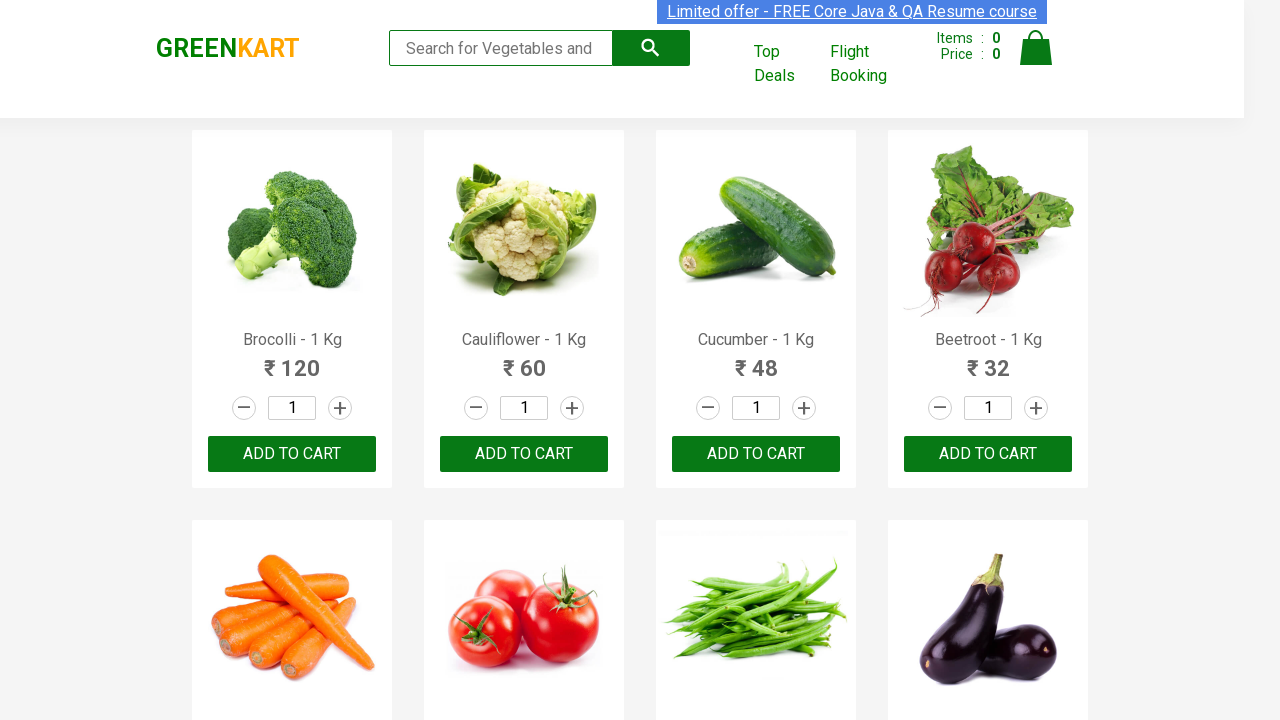

Retrieved text for product 2
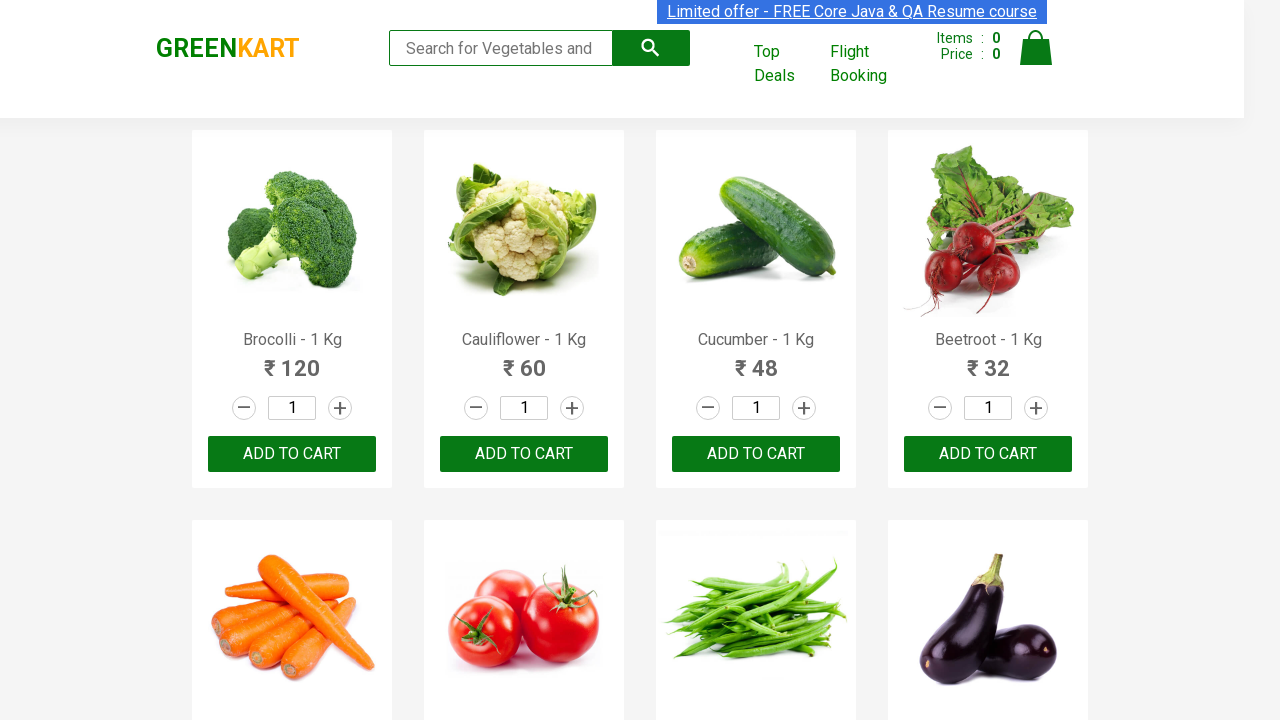

Added 'Cauliflower' to cart at (524, 454) on xpath=//div[@class='product-action']/button >> nth=1
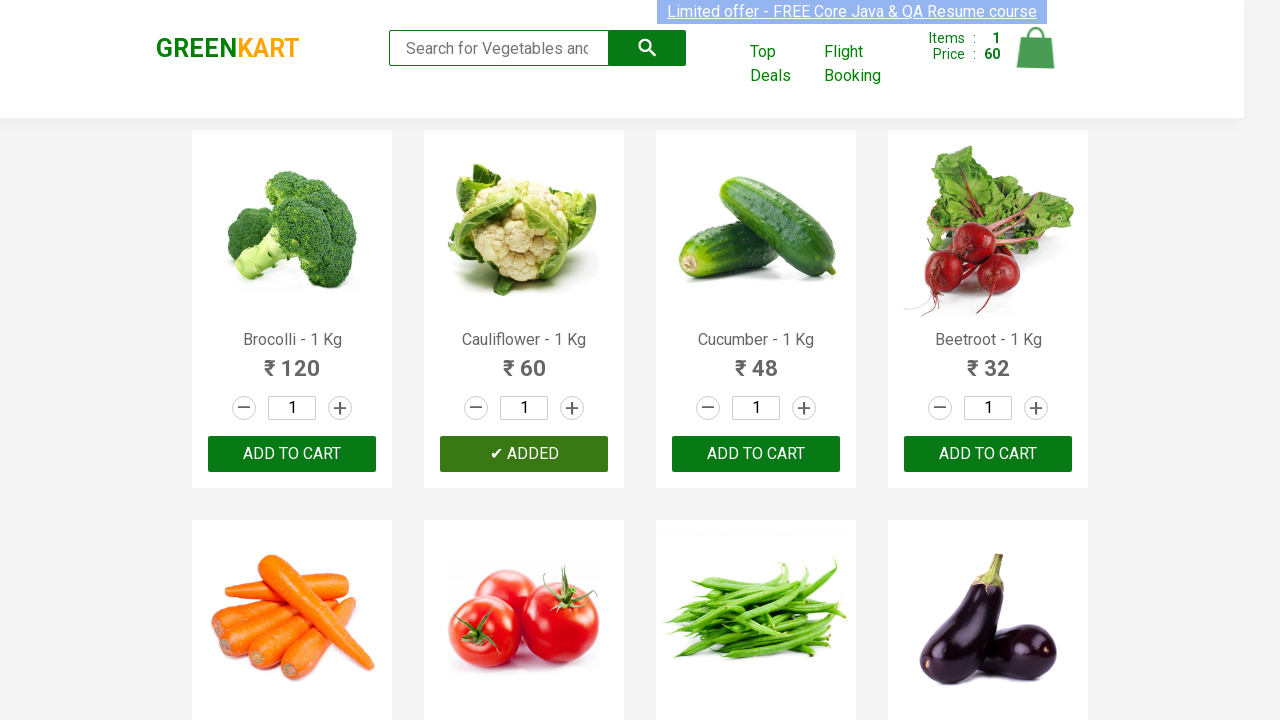

Retrieved text for product 3
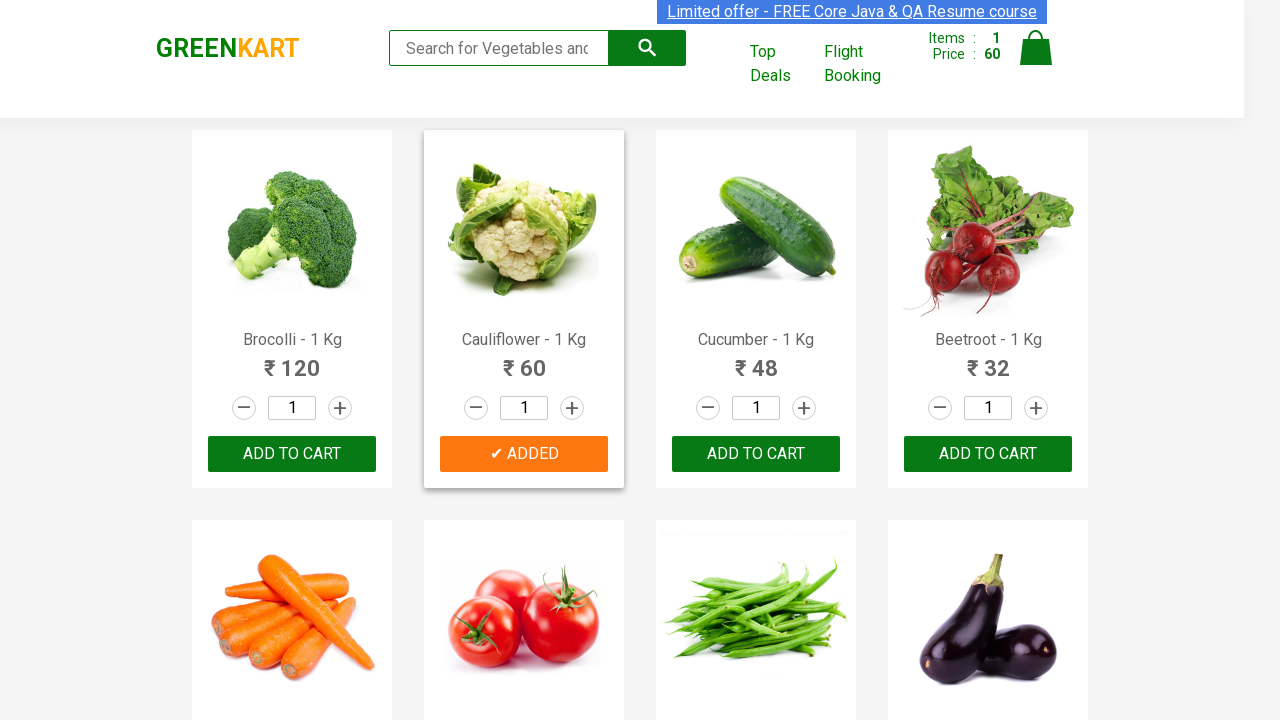

Retrieved text for product 4
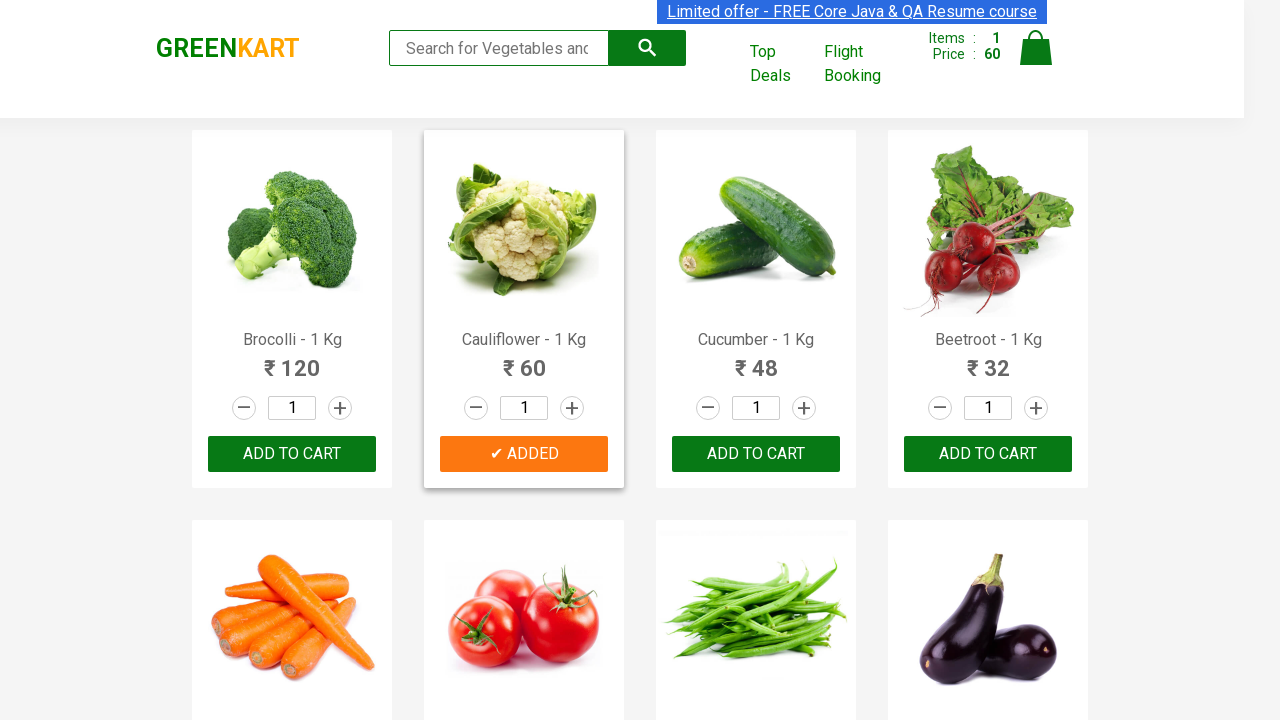

Added 'Beetroot' to cart at (988, 454) on xpath=//div[@class='product-action']/button >> nth=3
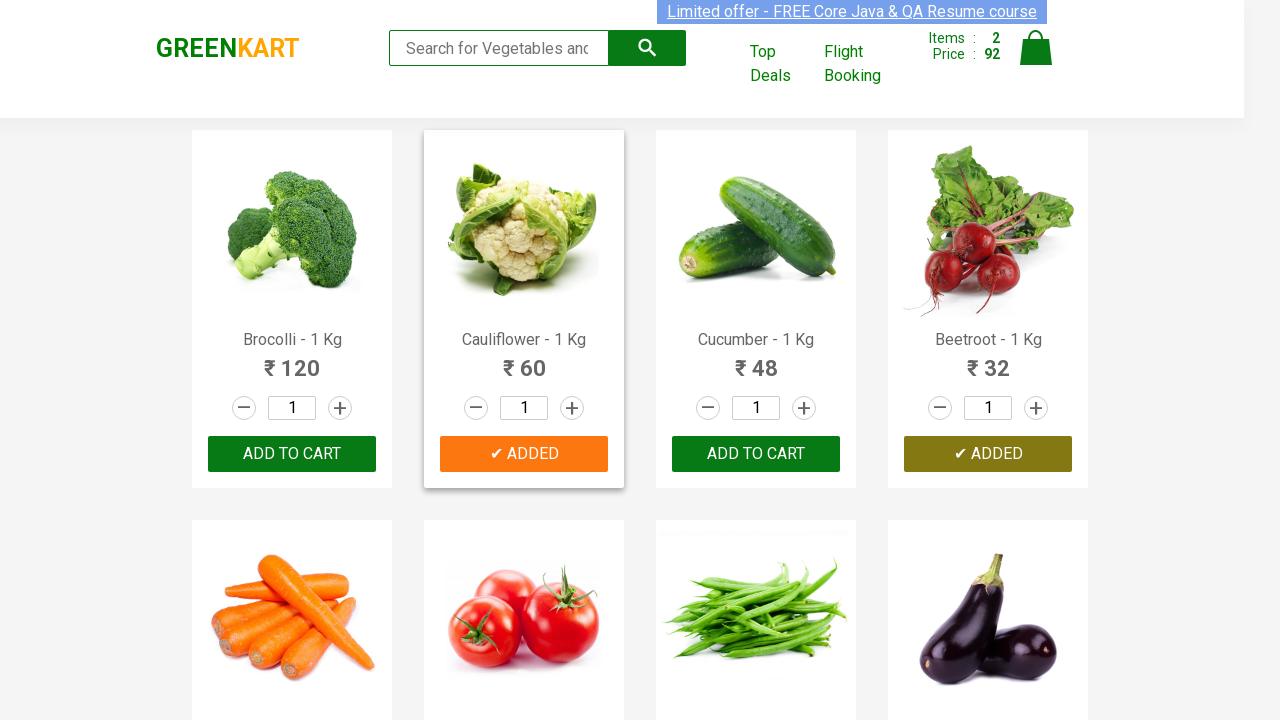

Retrieved text for product 5
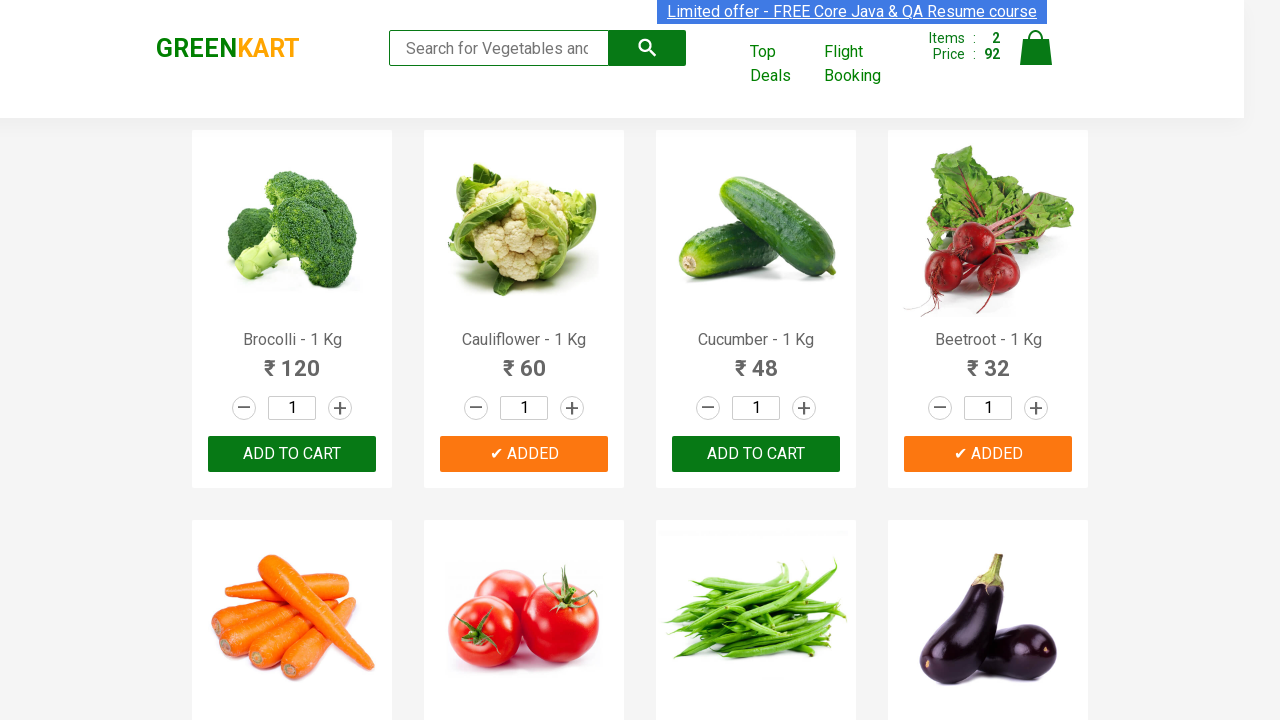

Retrieved text for product 6
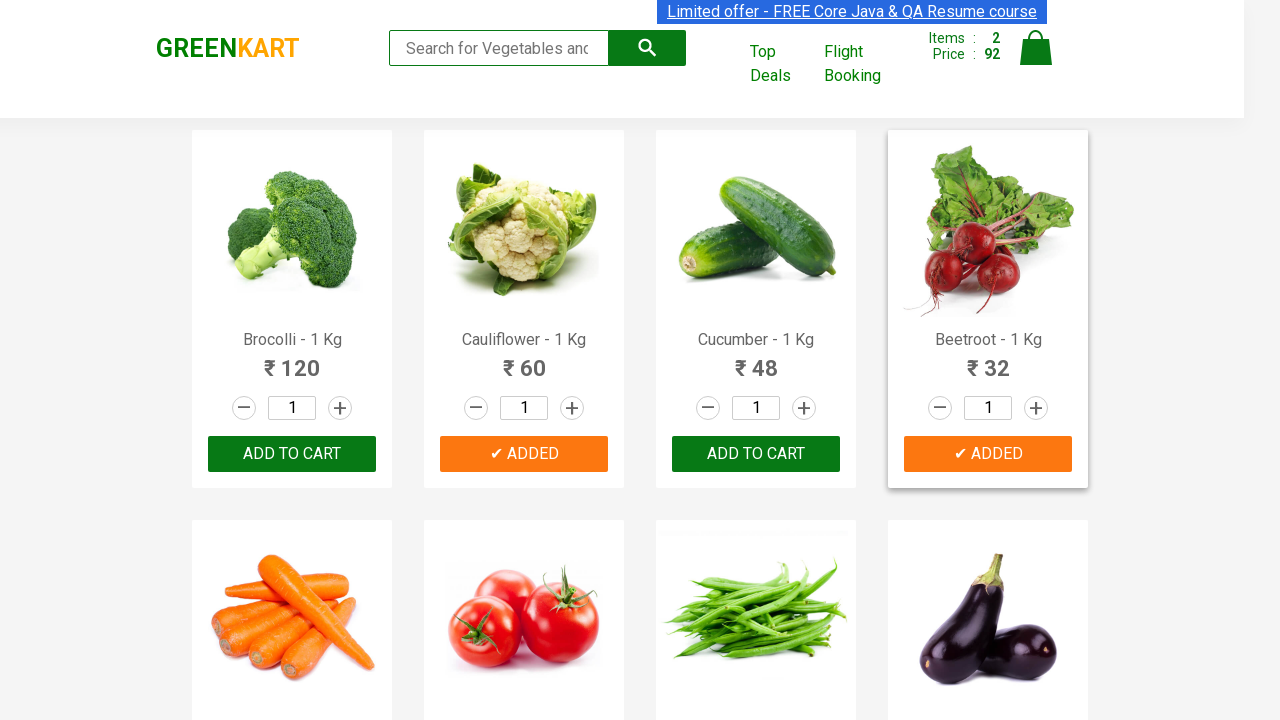

Retrieved text for product 7
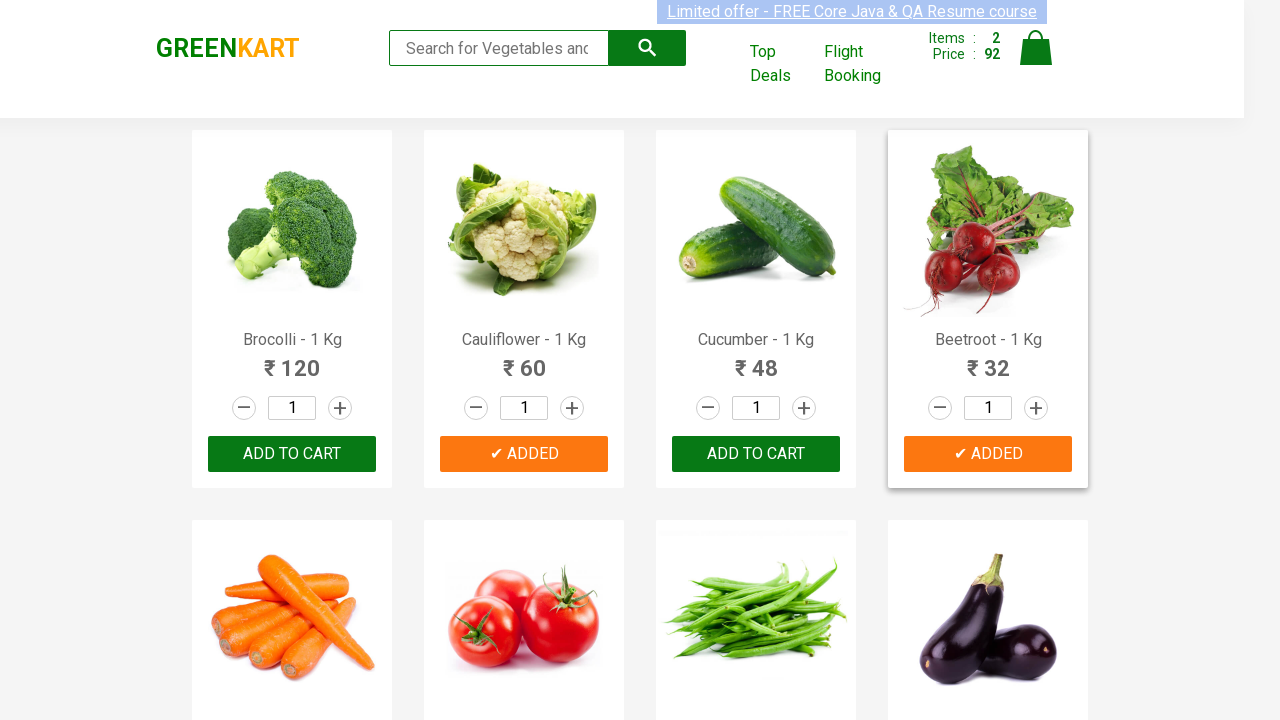

Retrieved text for product 8
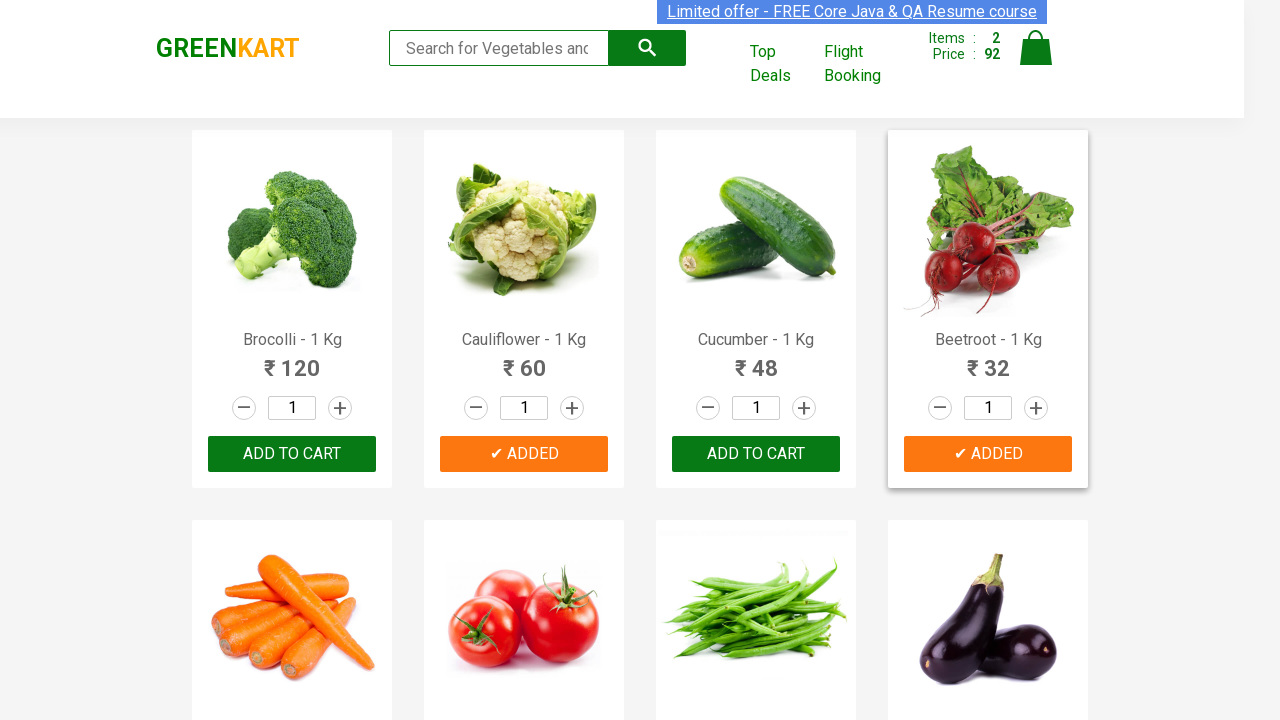

Retrieved text for product 9
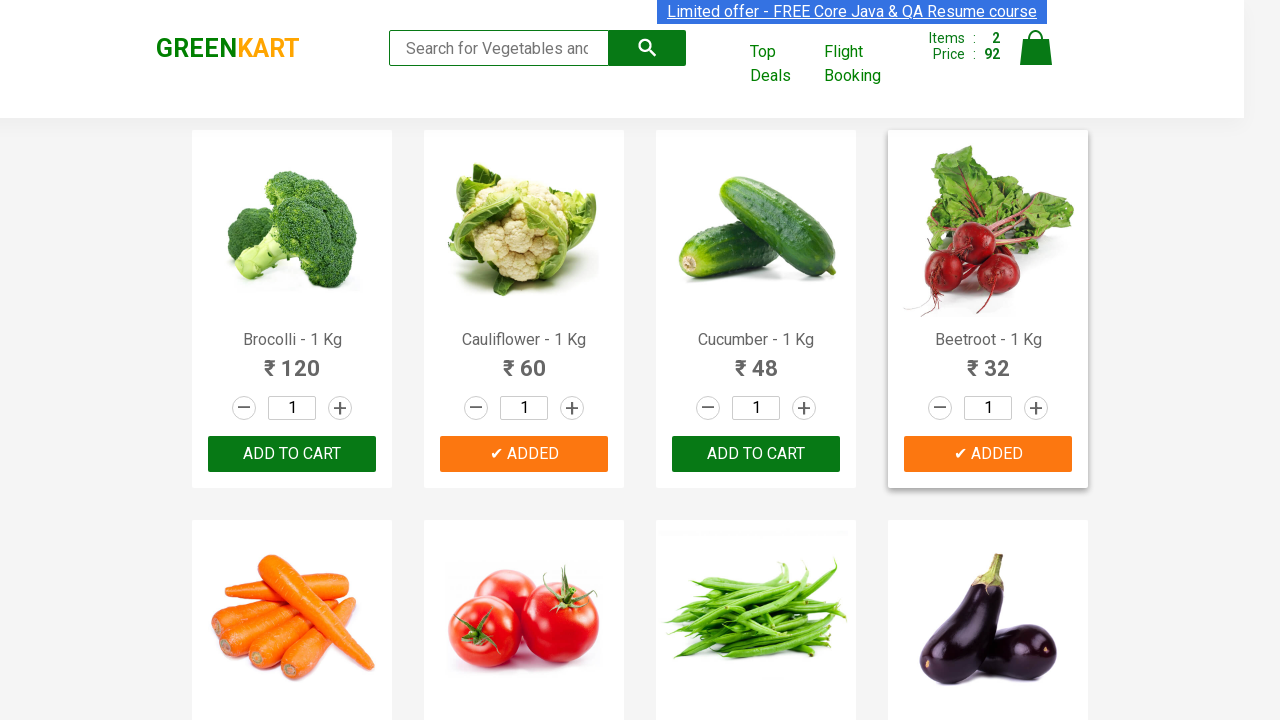

Retrieved text for product 10
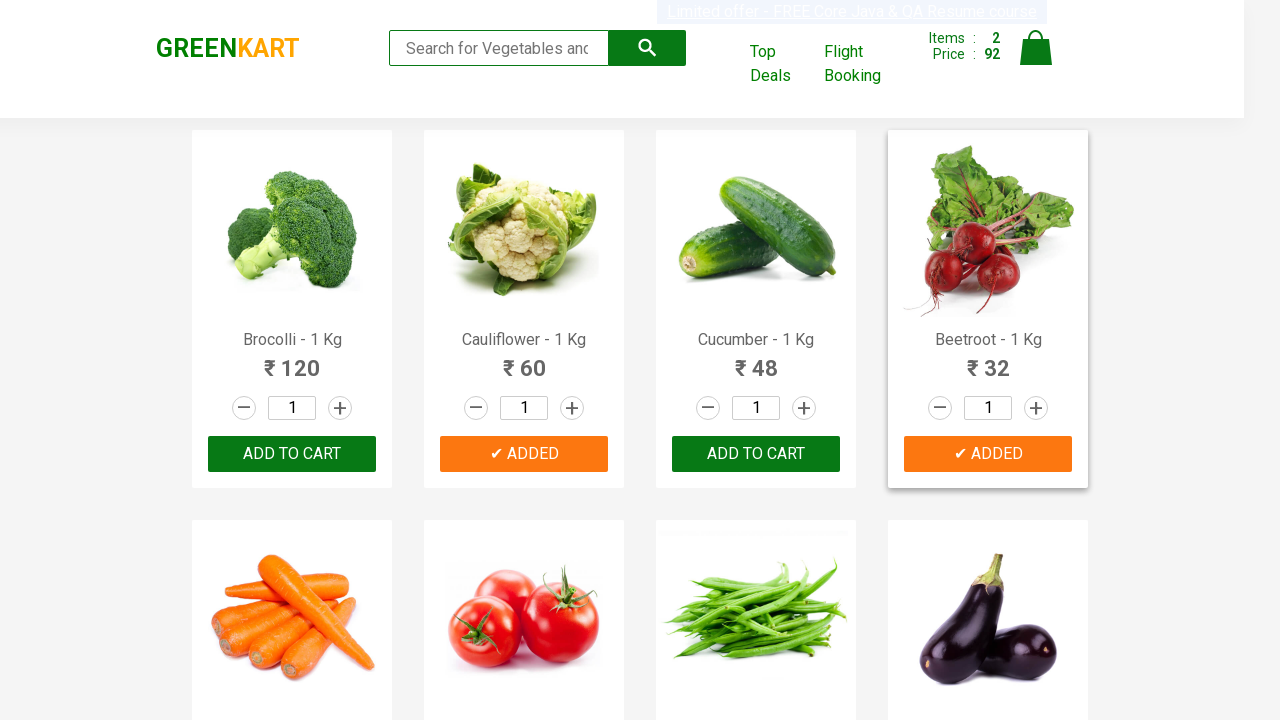

Retrieved text for product 11
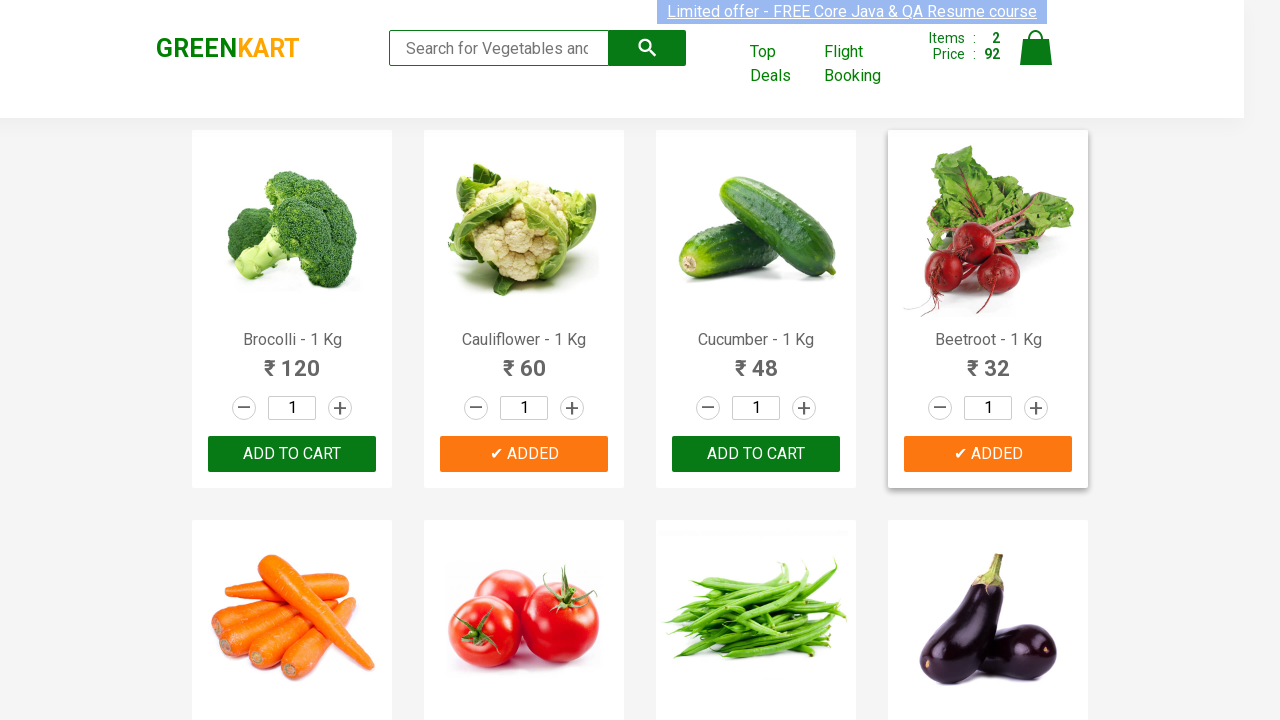

Added 'Potato' to cart at (756, 360) on xpath=//div[@class='product-action']/button >> nth=10
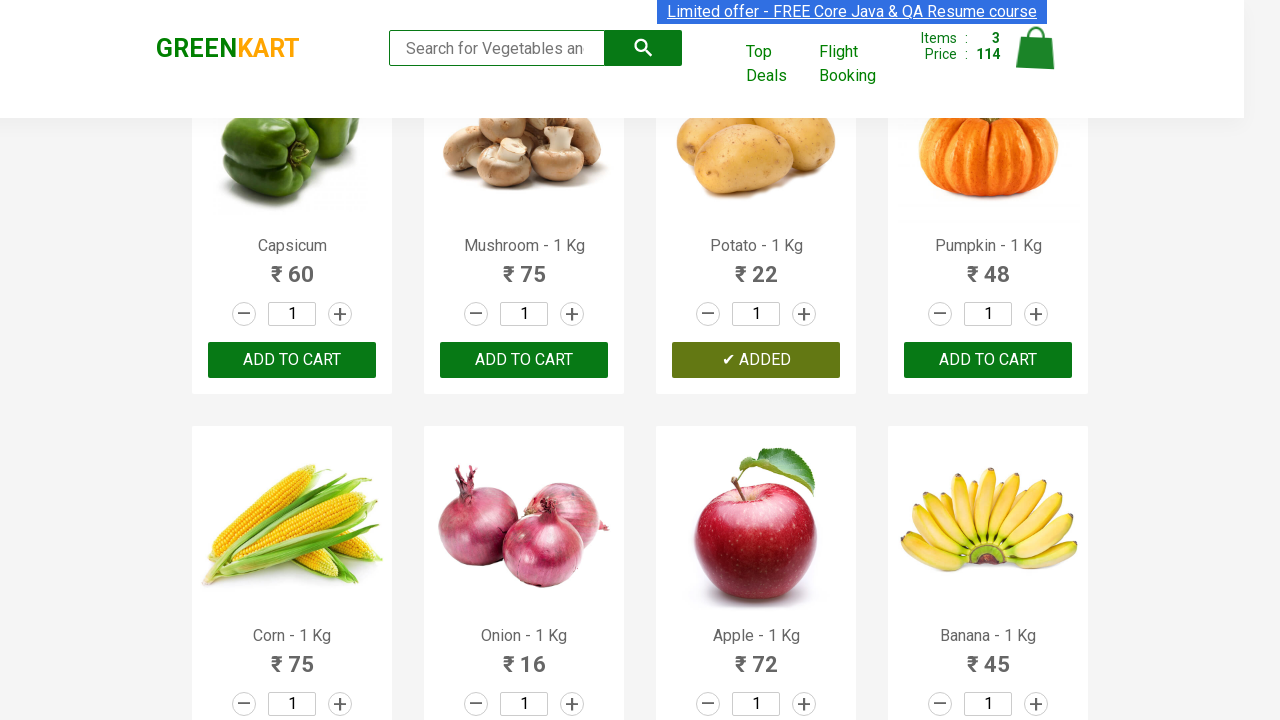

Clicked on cart icon at (1036, 48) on img[alt='Cart']
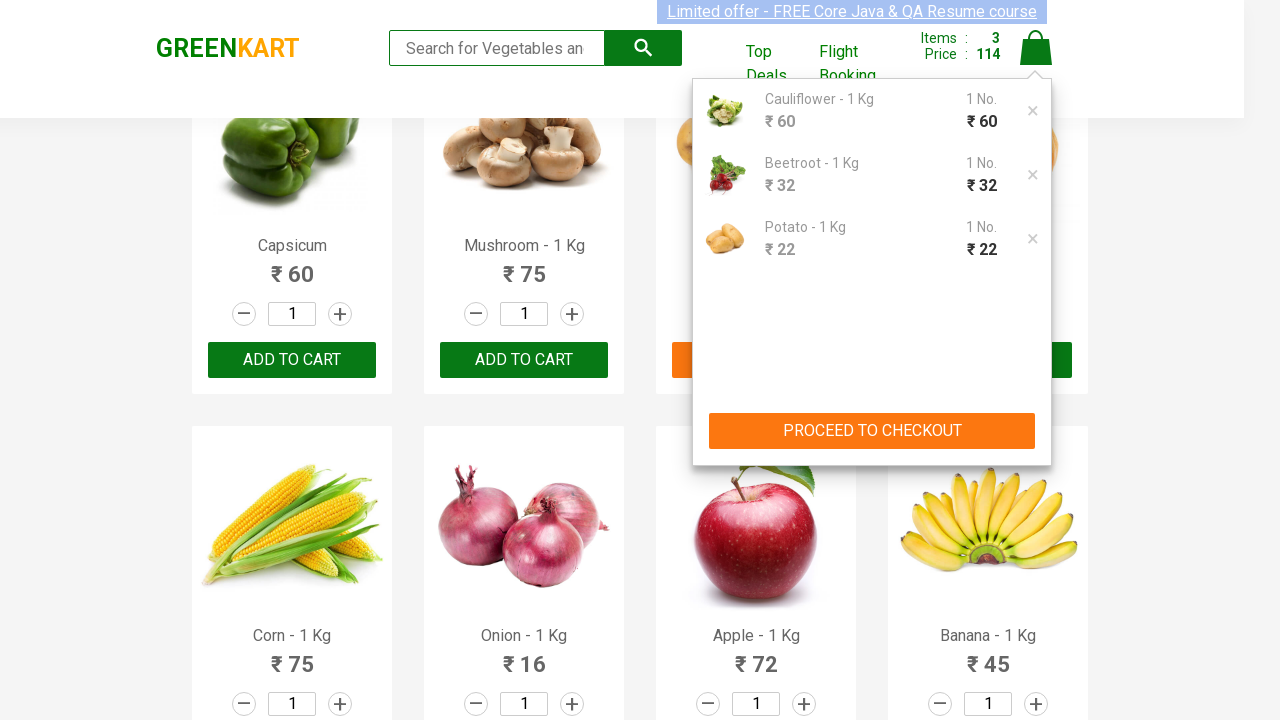

Clicked 'PROCEED TO CHECKOUT' button at (872, 431) on xpath=//*[text()='PROCEED TO CHECKOUT']
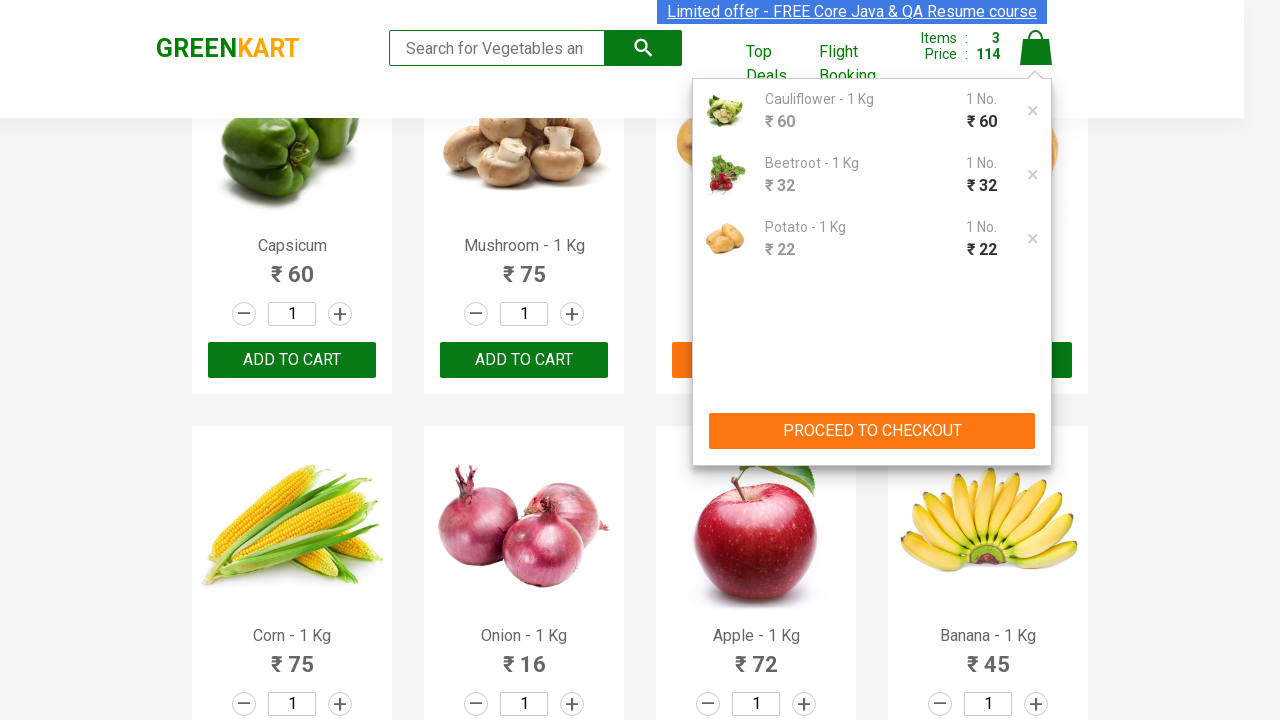

Promo code input field became visible
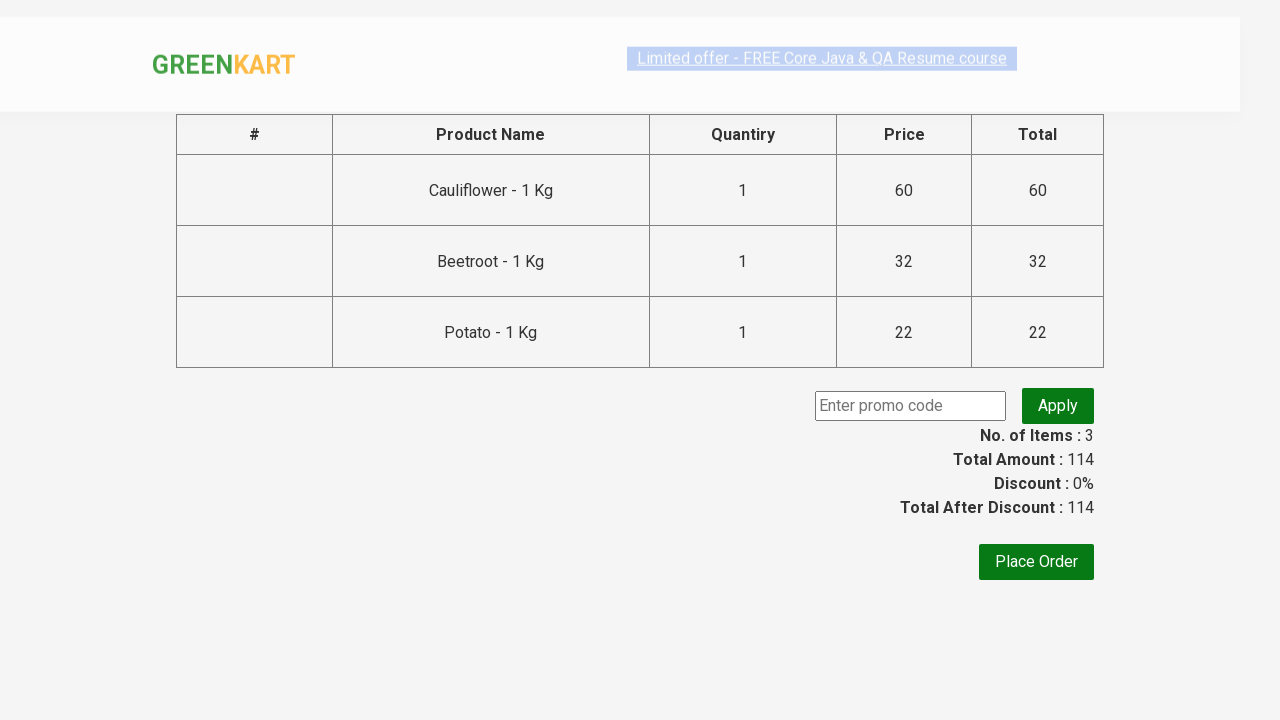

Entered promo code 'testpromo123' on input.promoCode
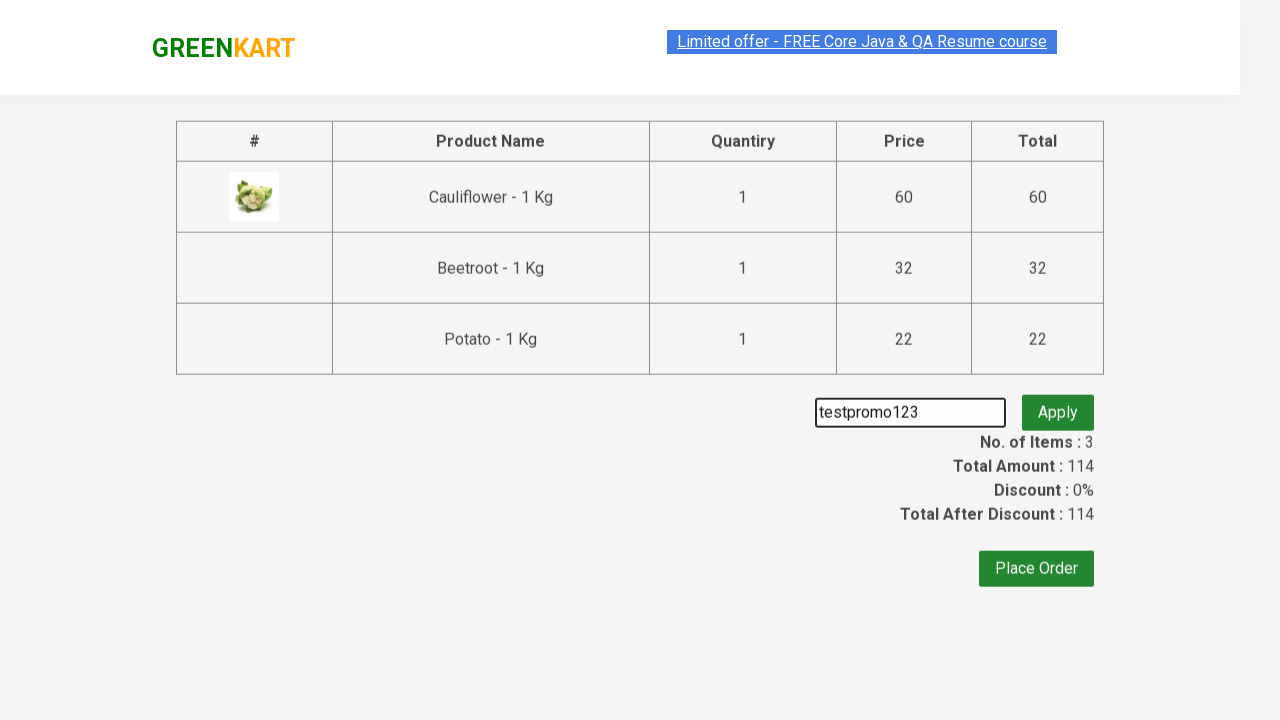

Clicked apply promo button at (1058, 406) on button.promoBtn
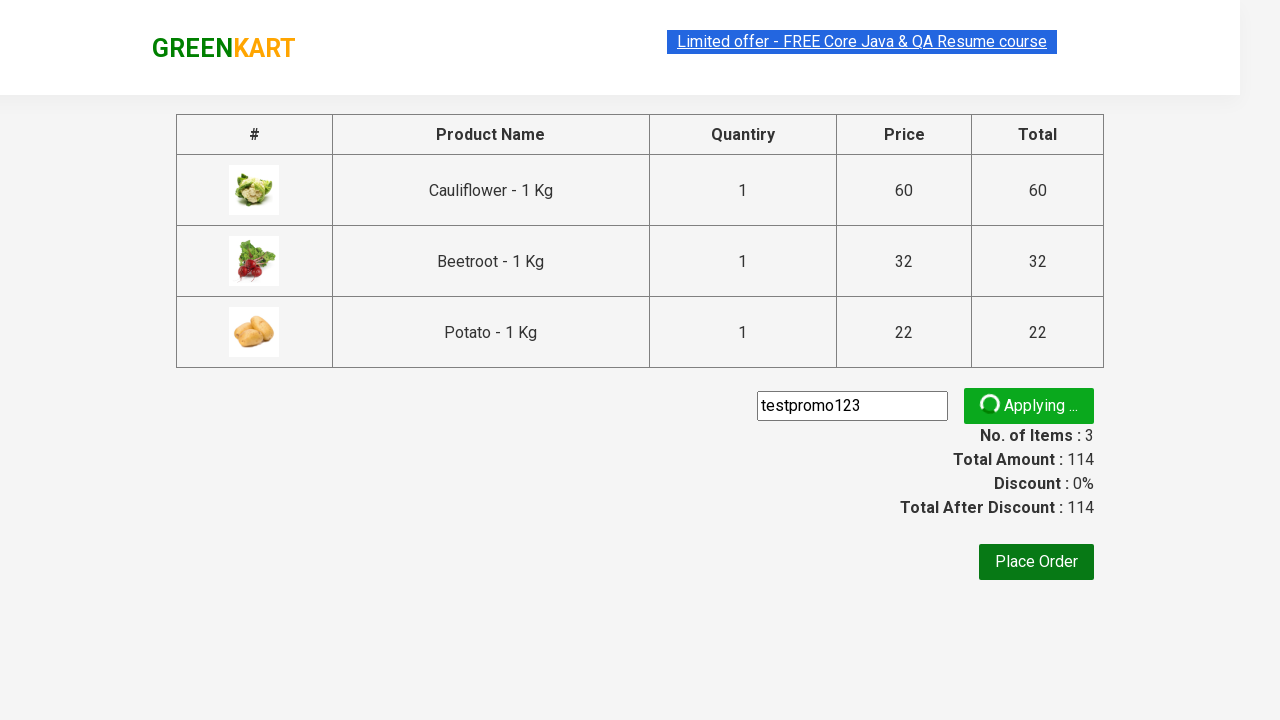

Promo code application confirmation message appeared
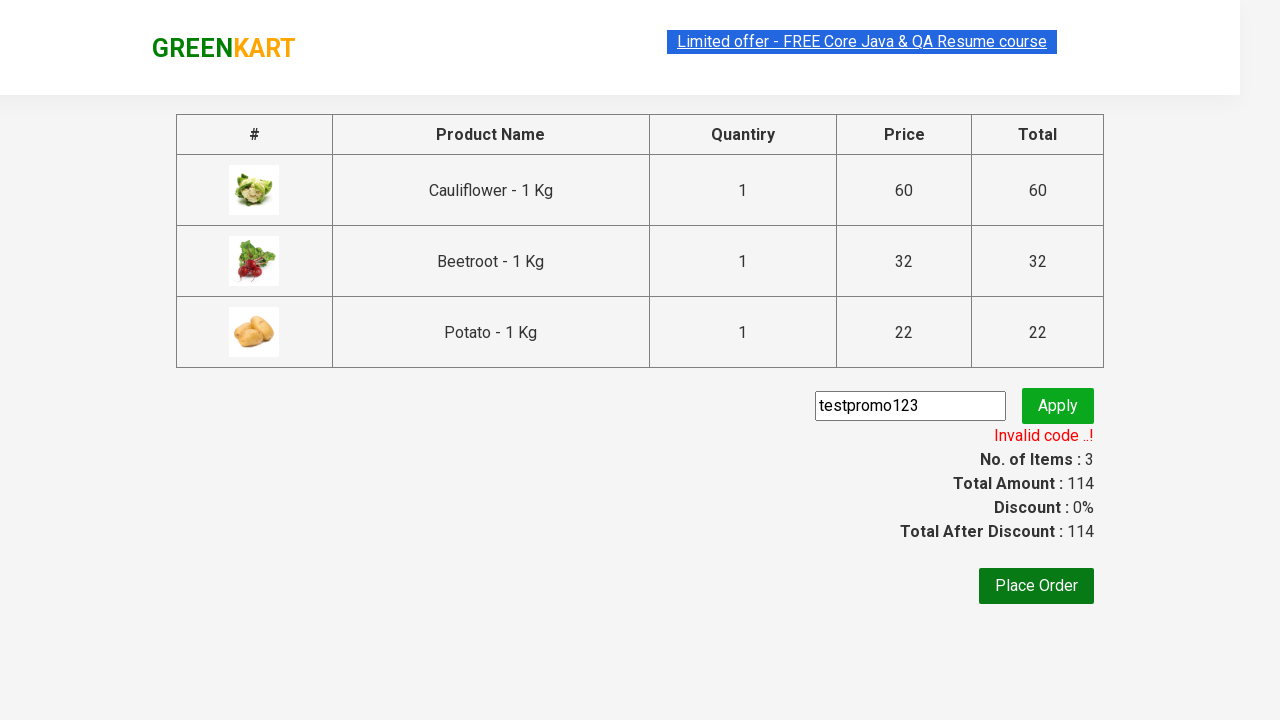

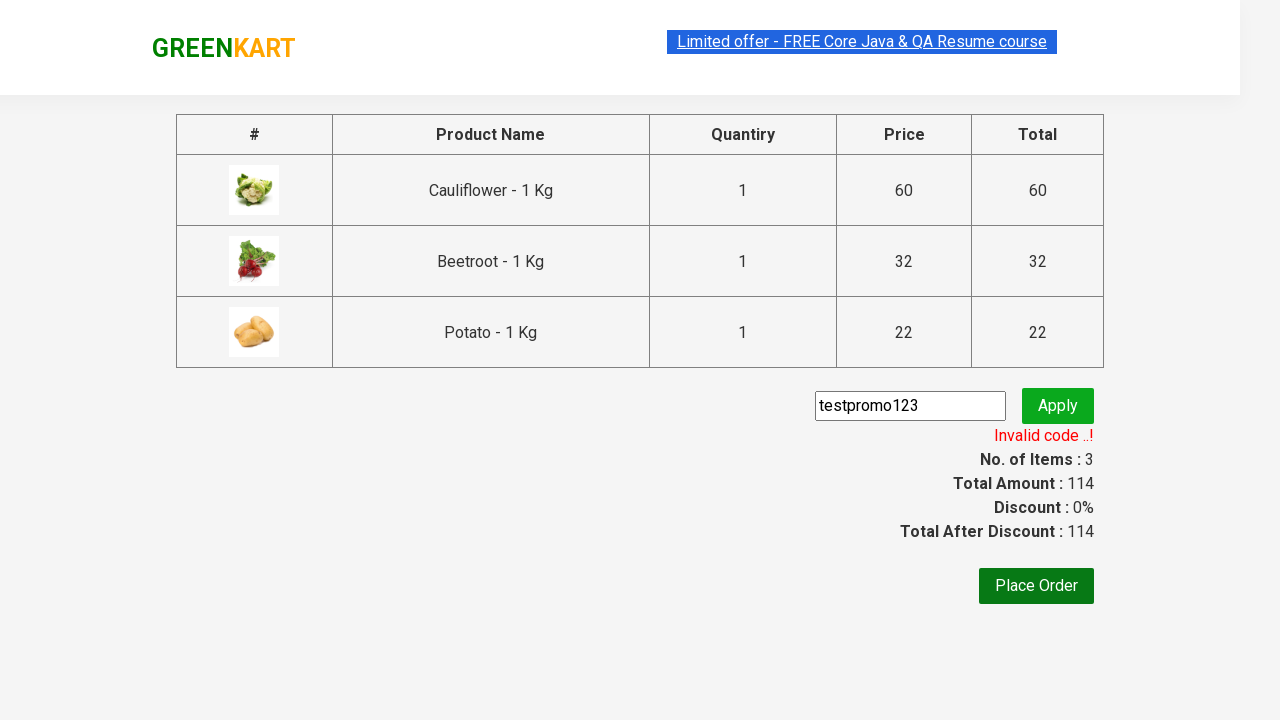